Tests progress bar functionality by clicking the start button and waiting for the progress bar to reach 100% completion.

Starting URL: https://demoqa.com/progress-bar

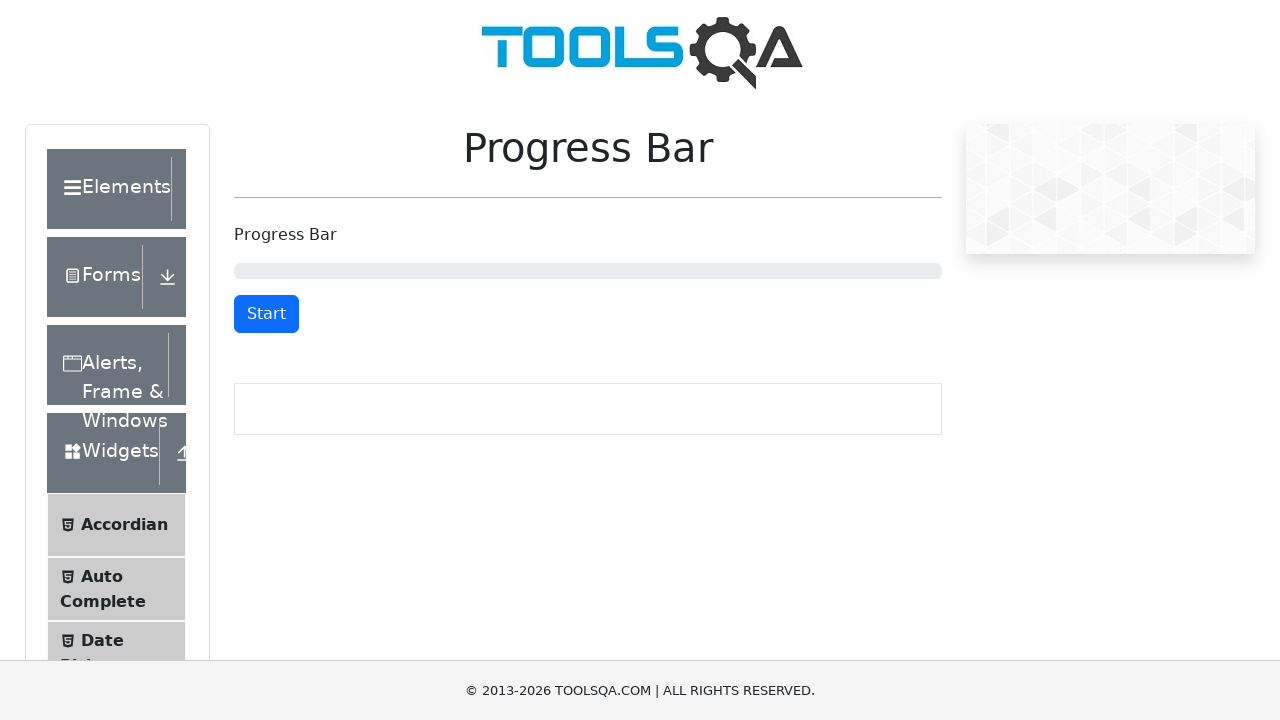

Clicked the Start button to begin progress bar at (266, 314) on #startStopButton
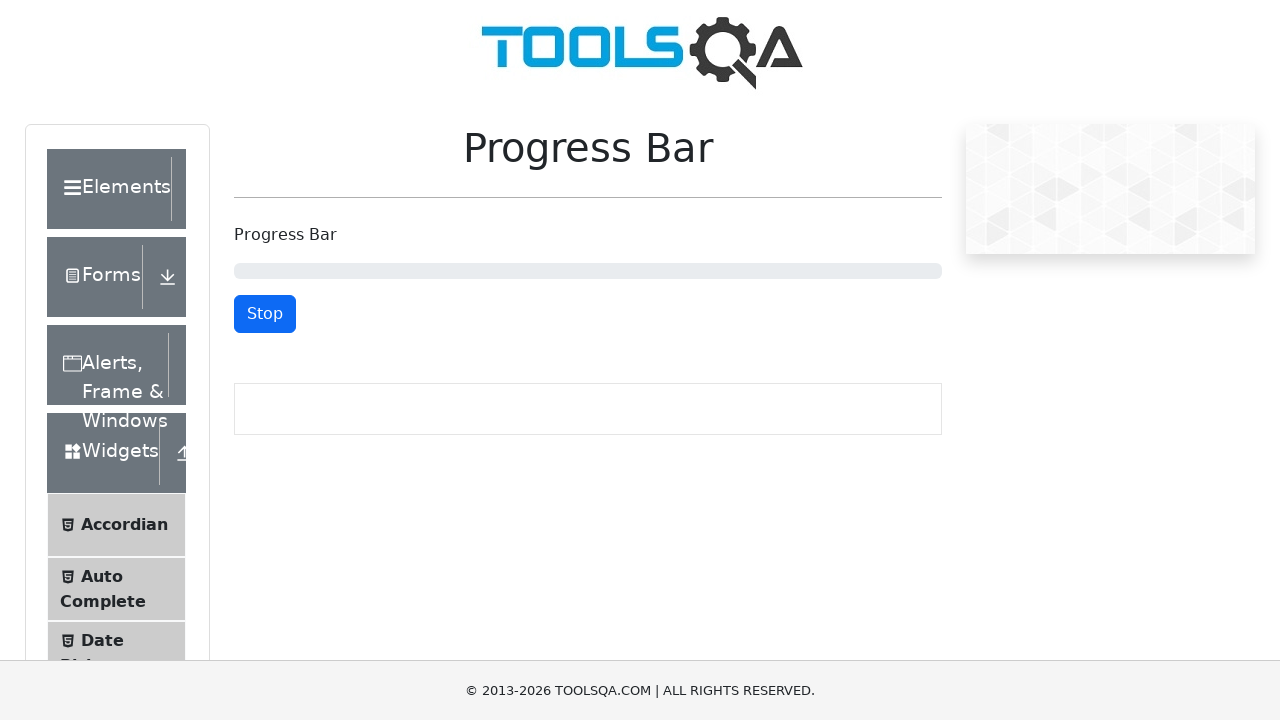

Progress bar reached 100% completion
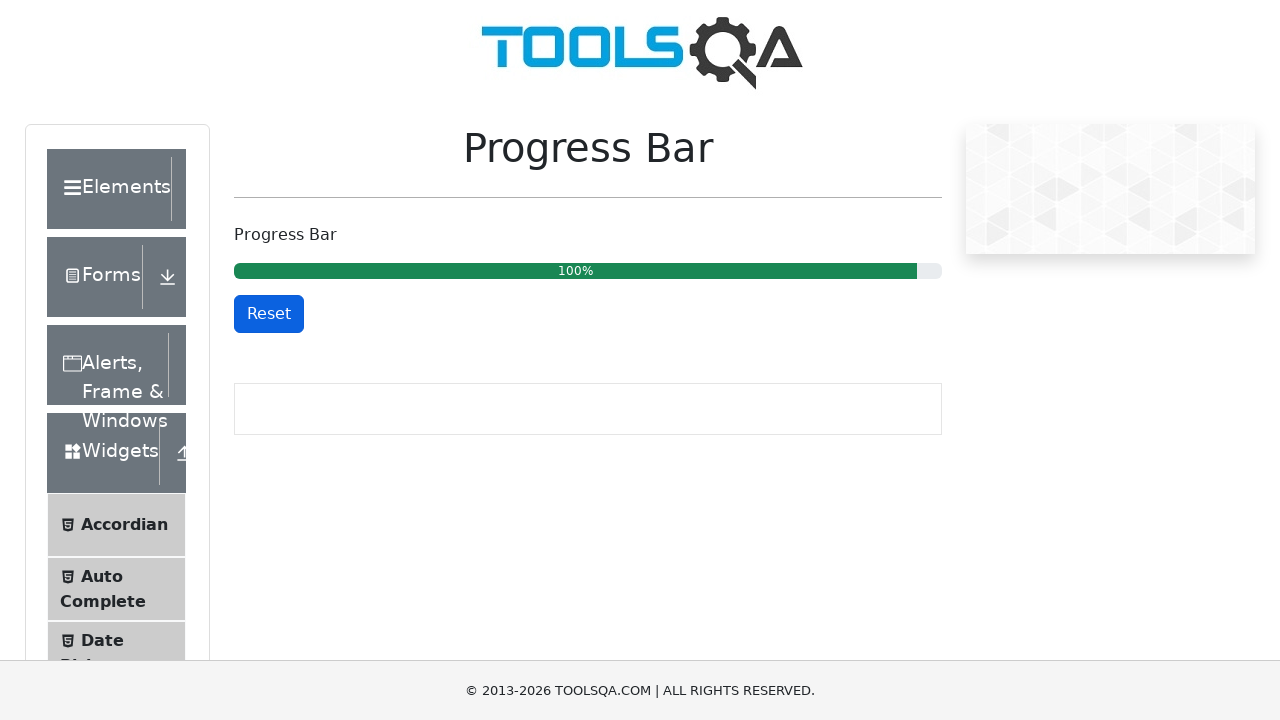

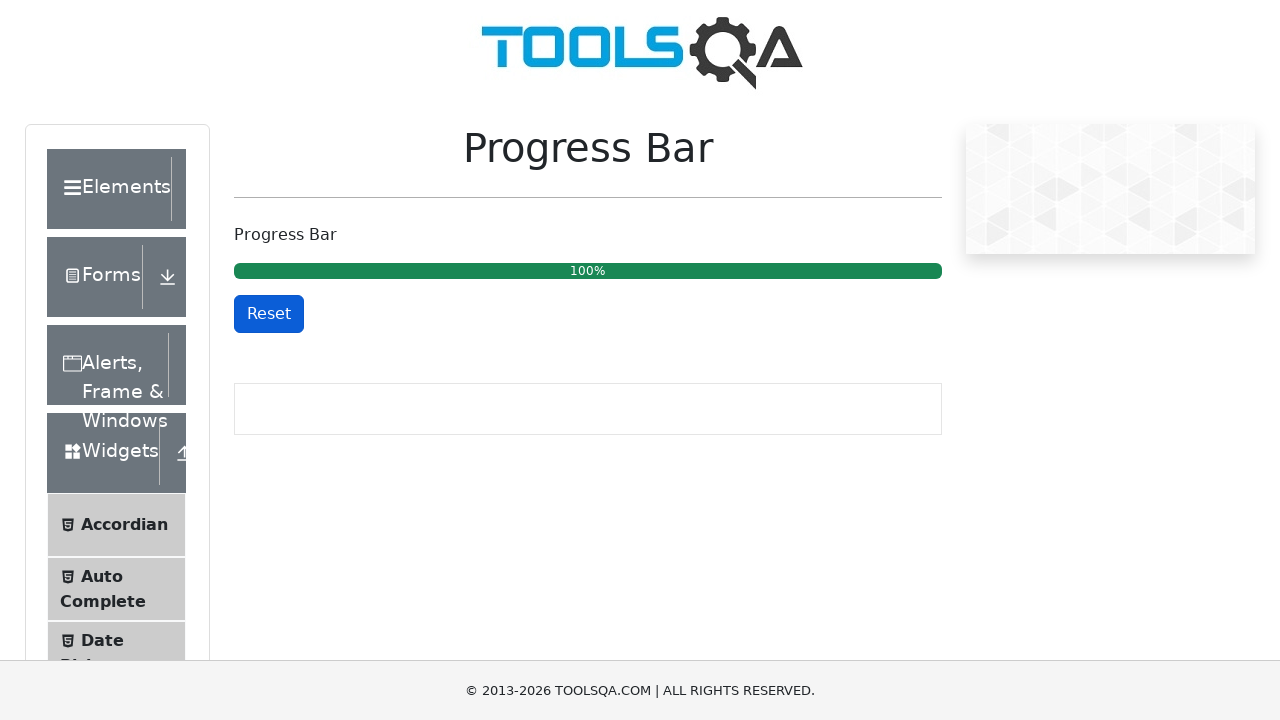